Tests JavaScript confirmation alert handling by clicking a button to trigger the alert, accepting it, and verifying the result message displays "You clicked: Ok"

Starting URL: http://the-internet.herokuapp.com/javascript_alerts

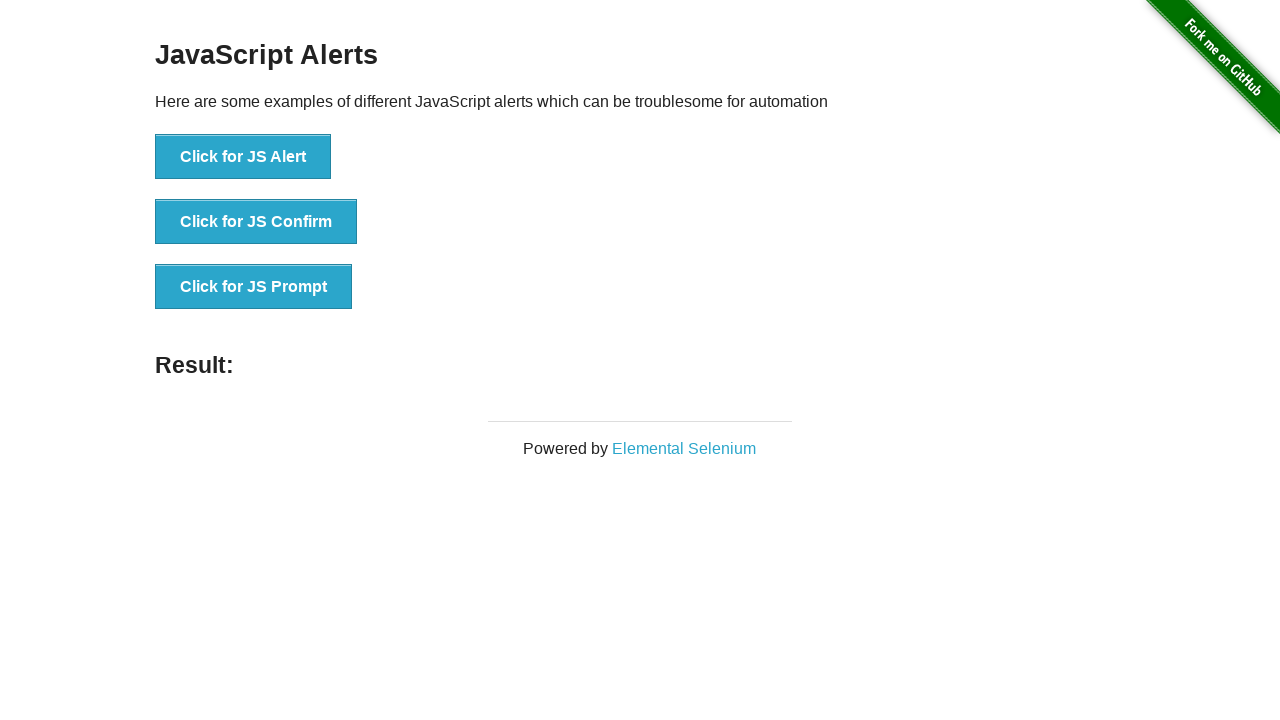

Clicked the second button to trigger JavaScript confirmation alert at (256, 222) on button >> nth=1
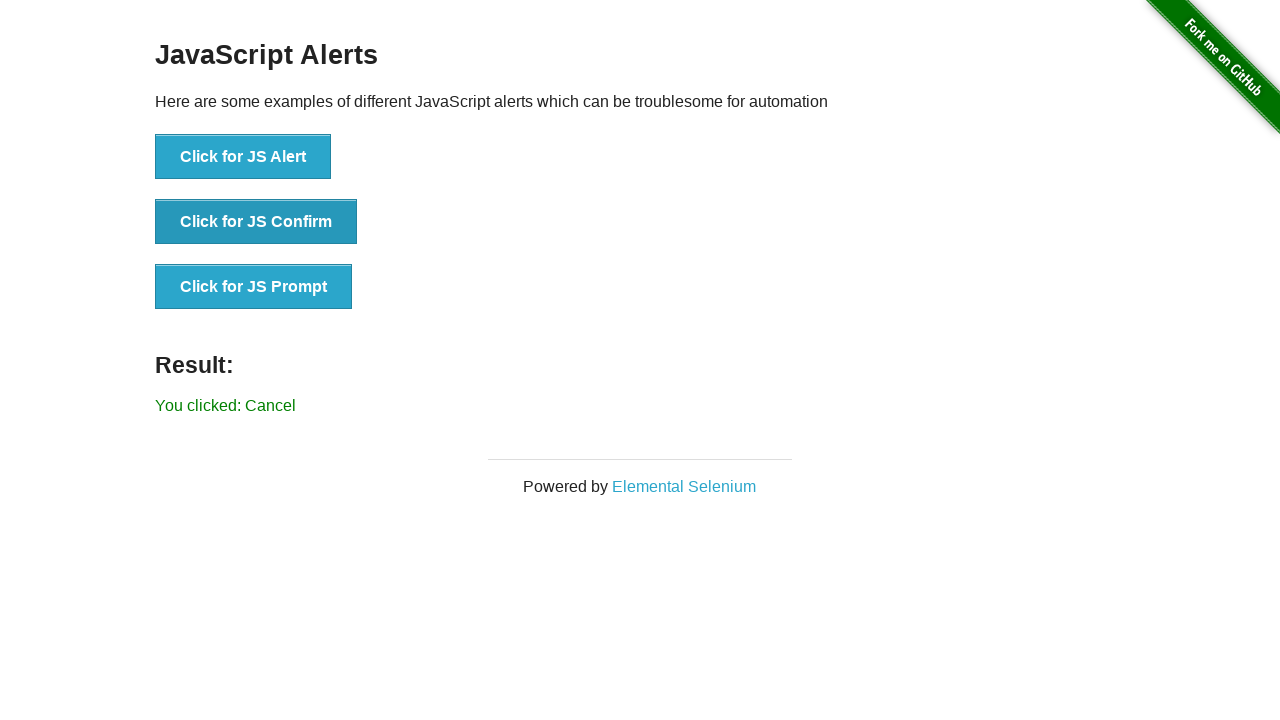

Set up dialog handler to accept alerts
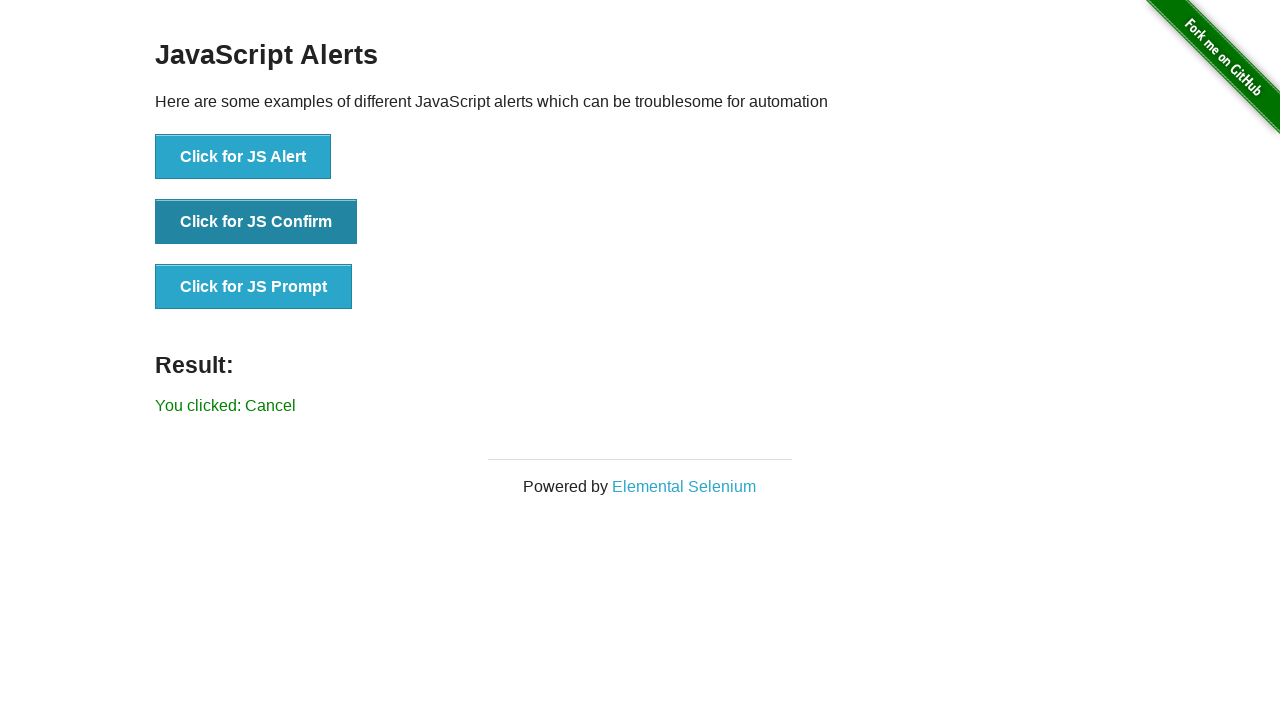

Clicked the second button again to trigger the confirmation alert with handler active at (256, 222) on button >> nth=1
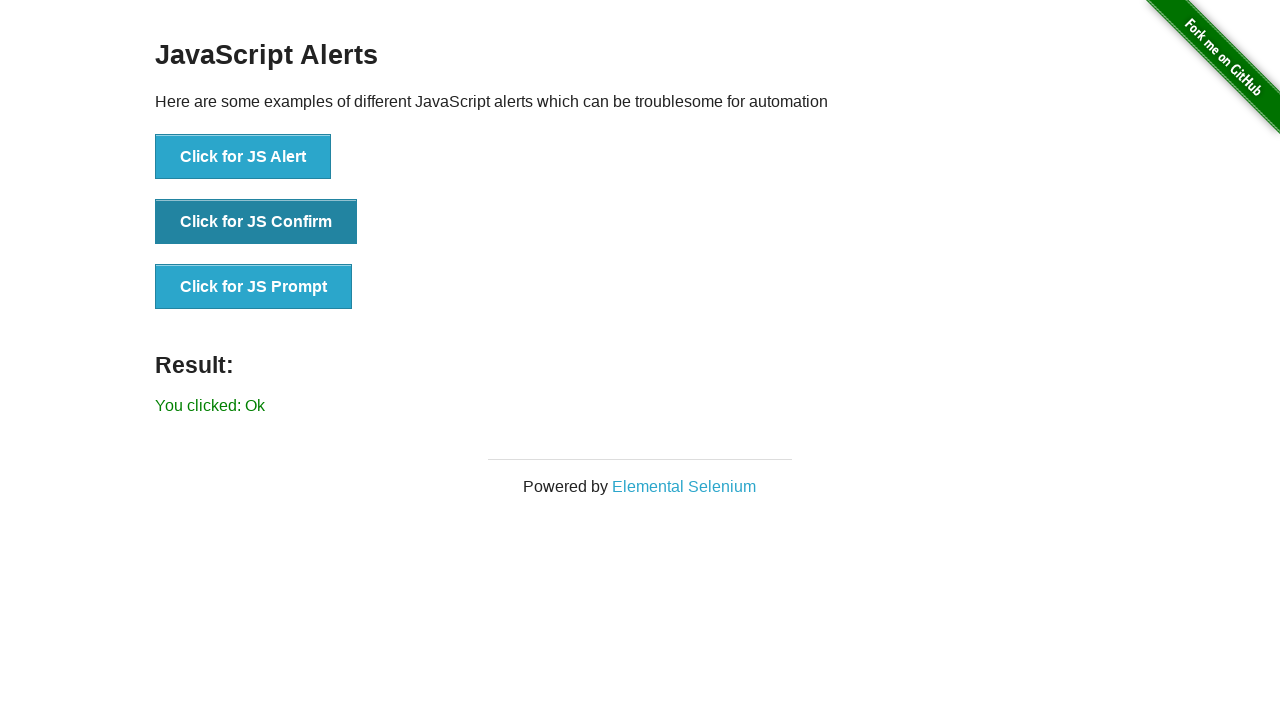

Result message element loaded
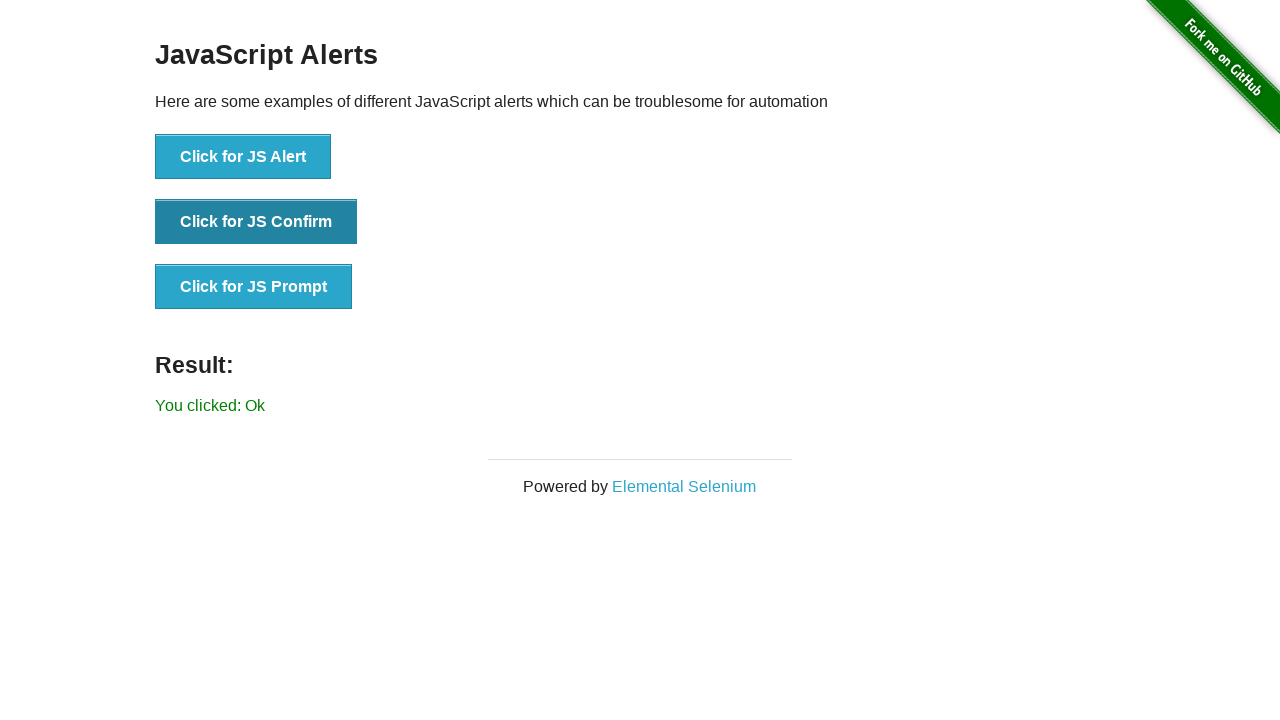

Retrieved result text content
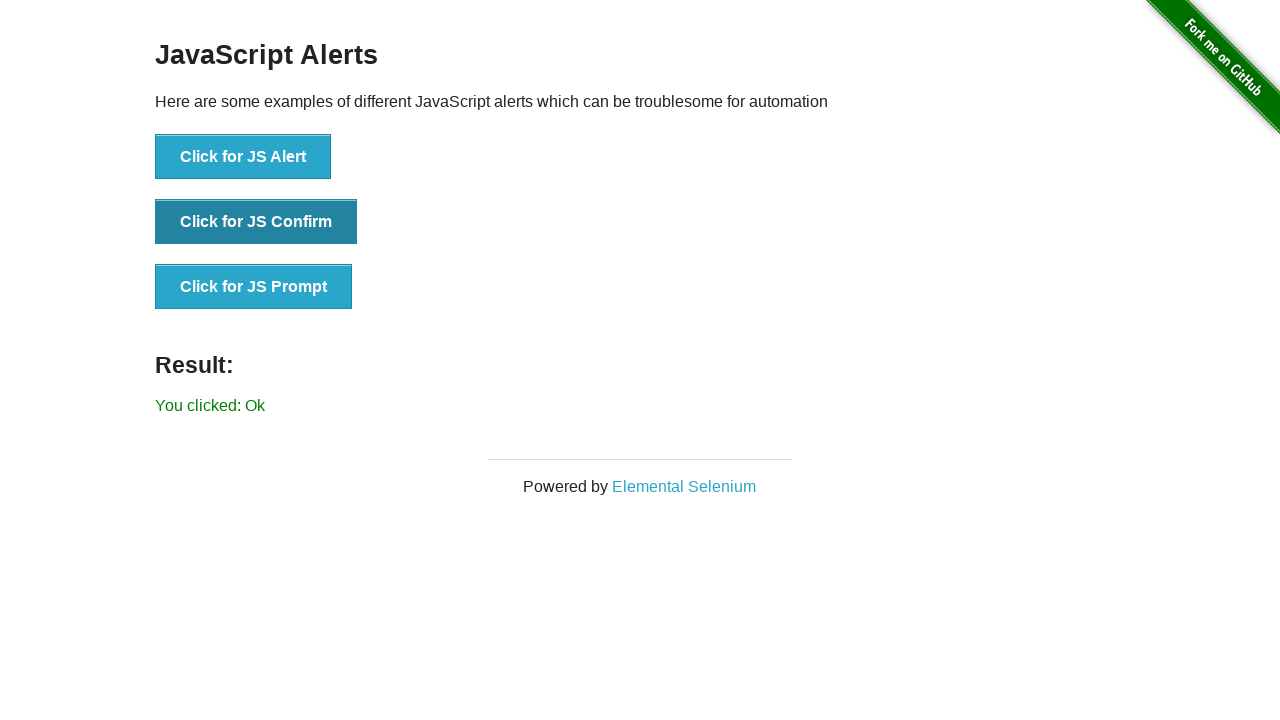

Verified result message displays 'You clicked: Ok'
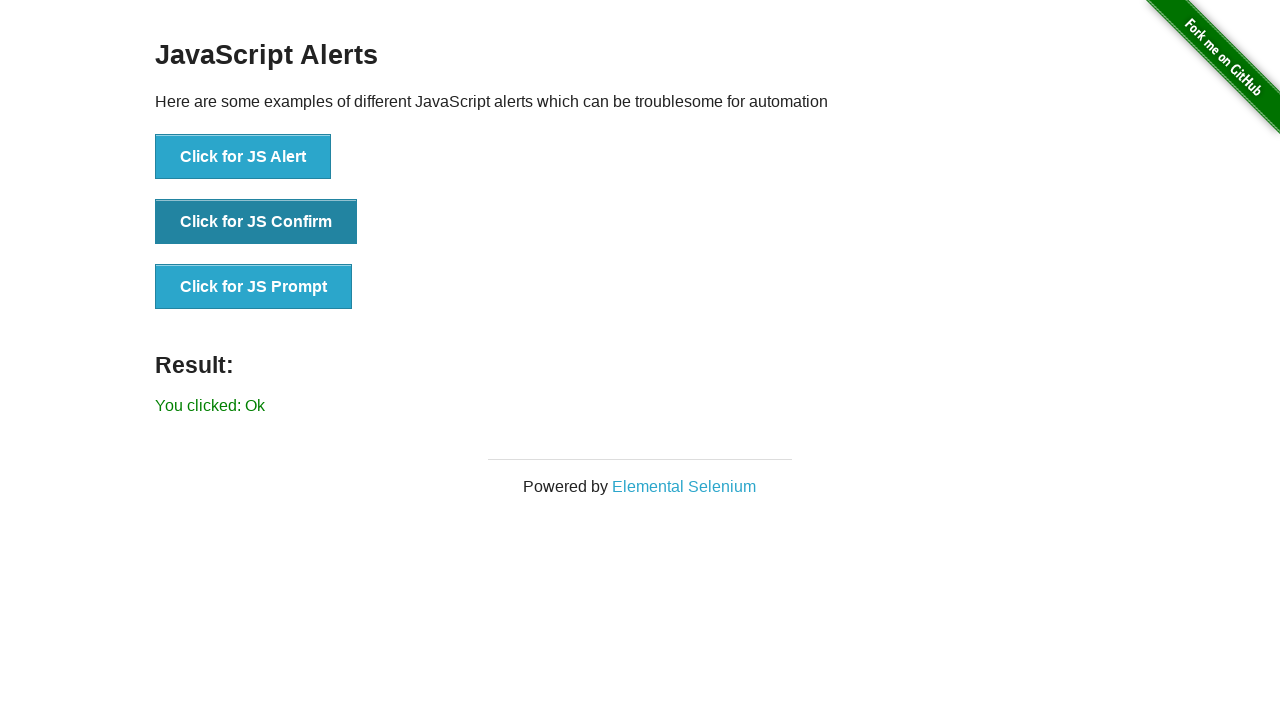

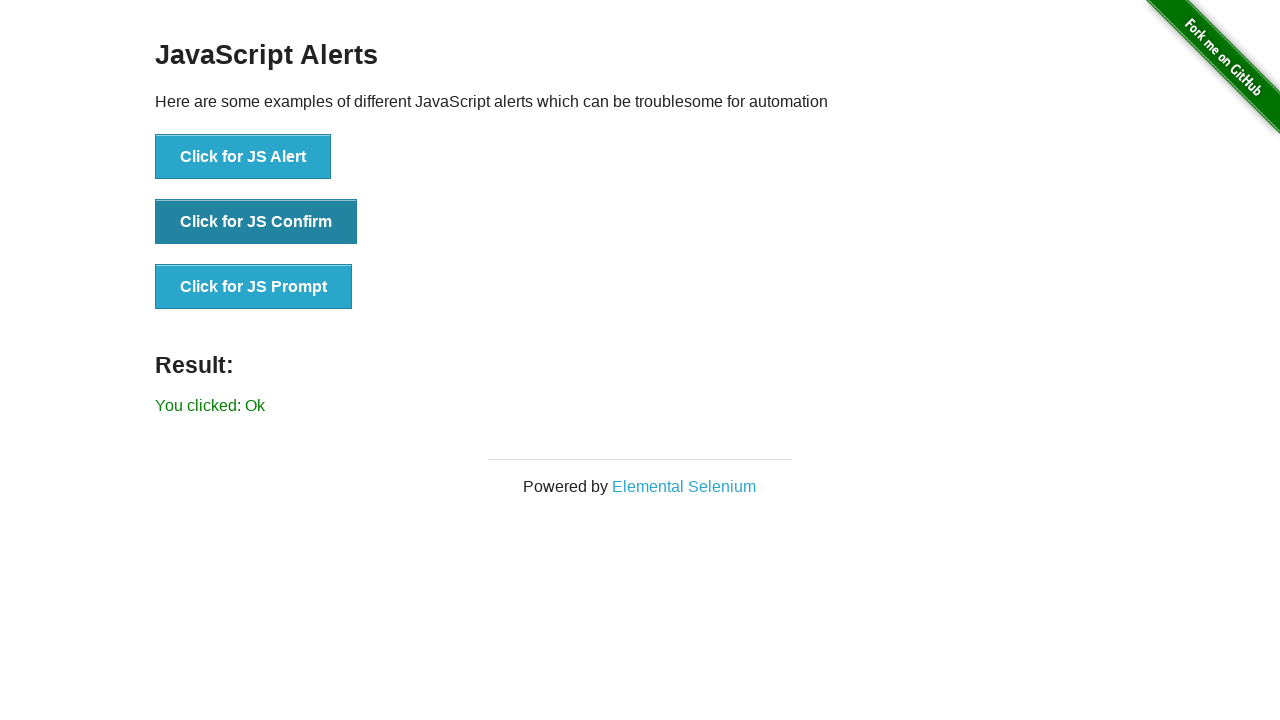